Tests dynamic dropdown functionality on a flight booking practice page by selecting origin station (Bangalore) and destination station (Chennai) from dropdown menus

Starting URL: https://rahulshettyacademy.com/dropdownsPractise/#

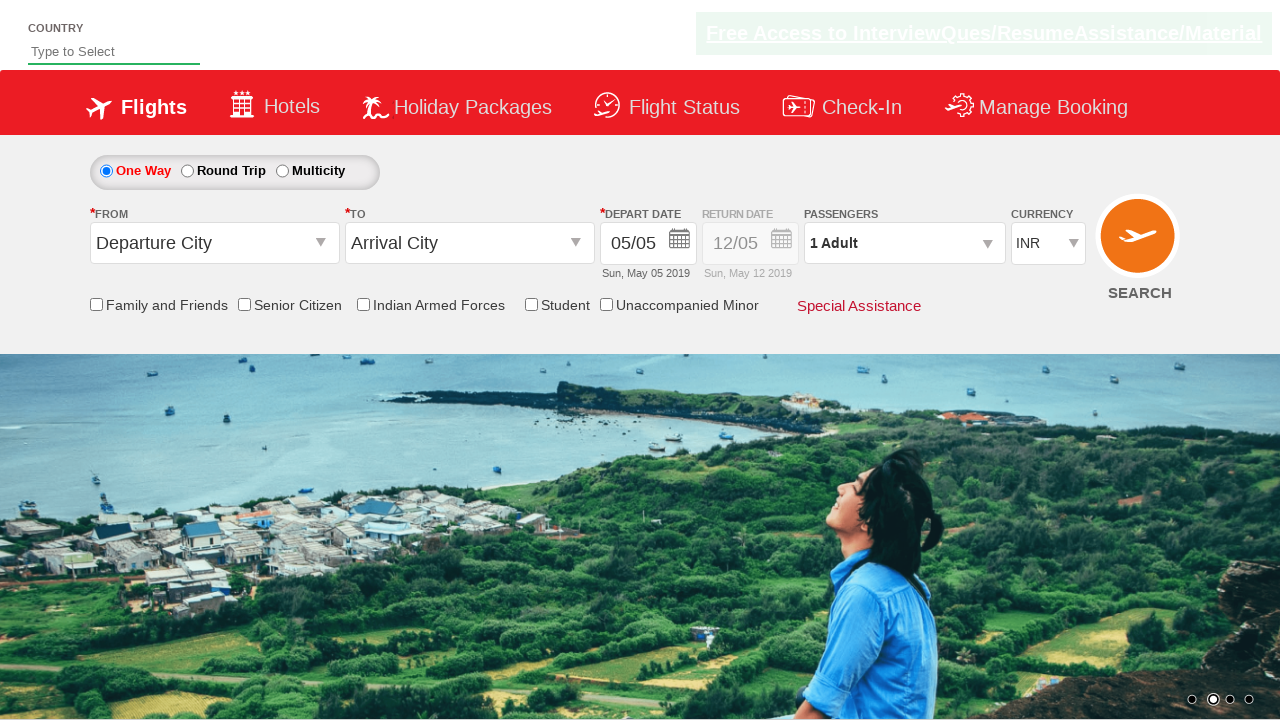

Clicked origin station dropdown to open it at (214, 243) on #ctl00_mainContent_ddl_originStation1_CTXT
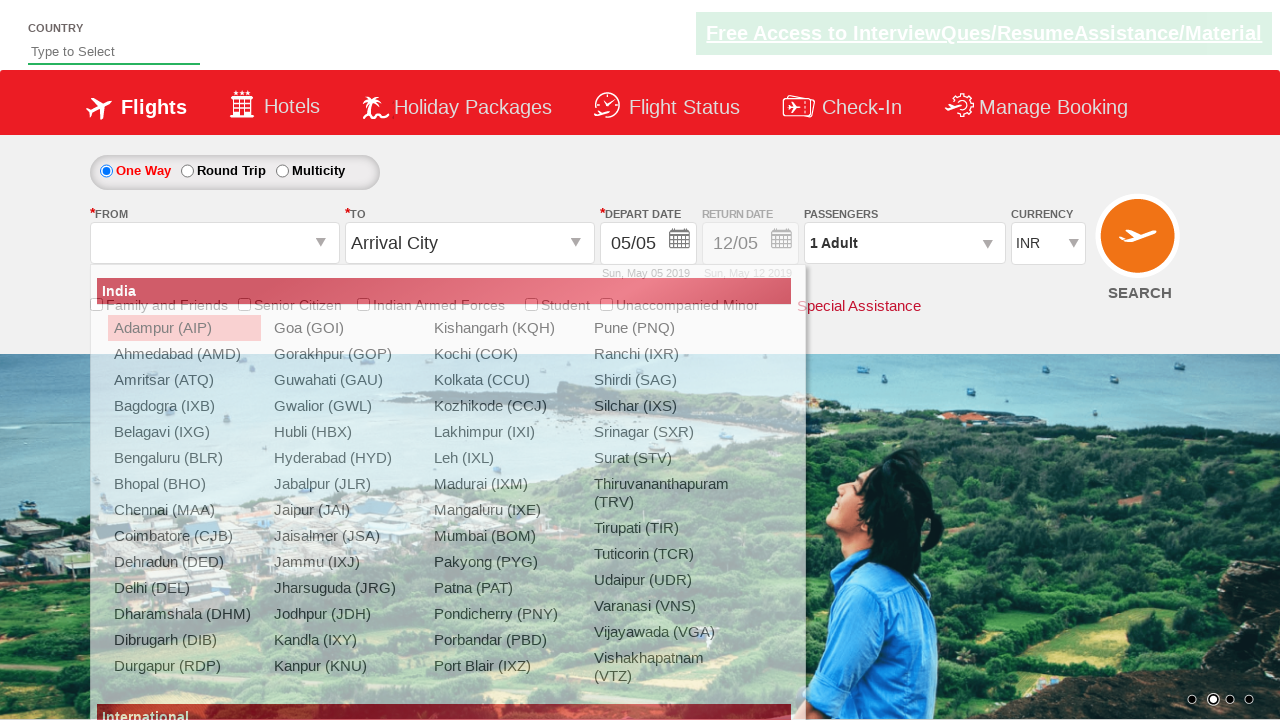

Selected Bangalore (BLR) as origin station at (184, 458) on a[value='BLR']
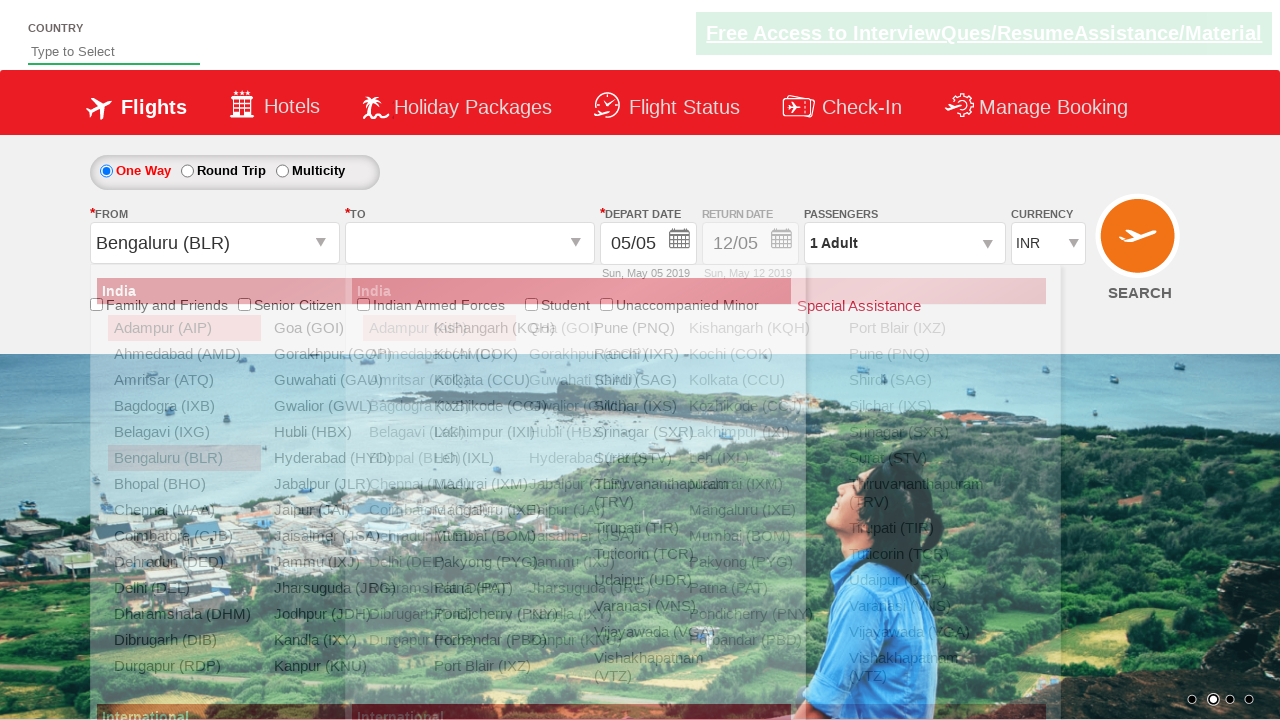

Waited 1000ms for destination dropdown to be ready
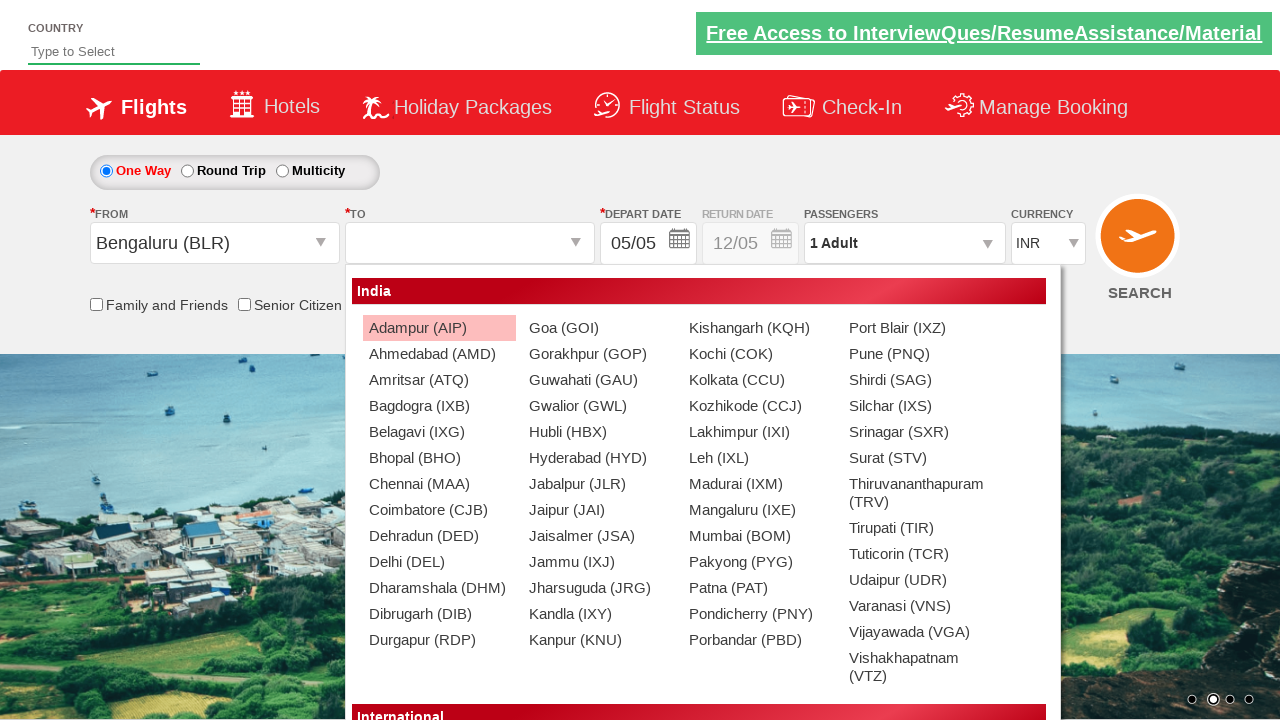

Selected Chennai (MAA) as destination station at (439, 484) on #ctl00_mainContent_ddl_destinationStation1_CTNR a[value='MAA']
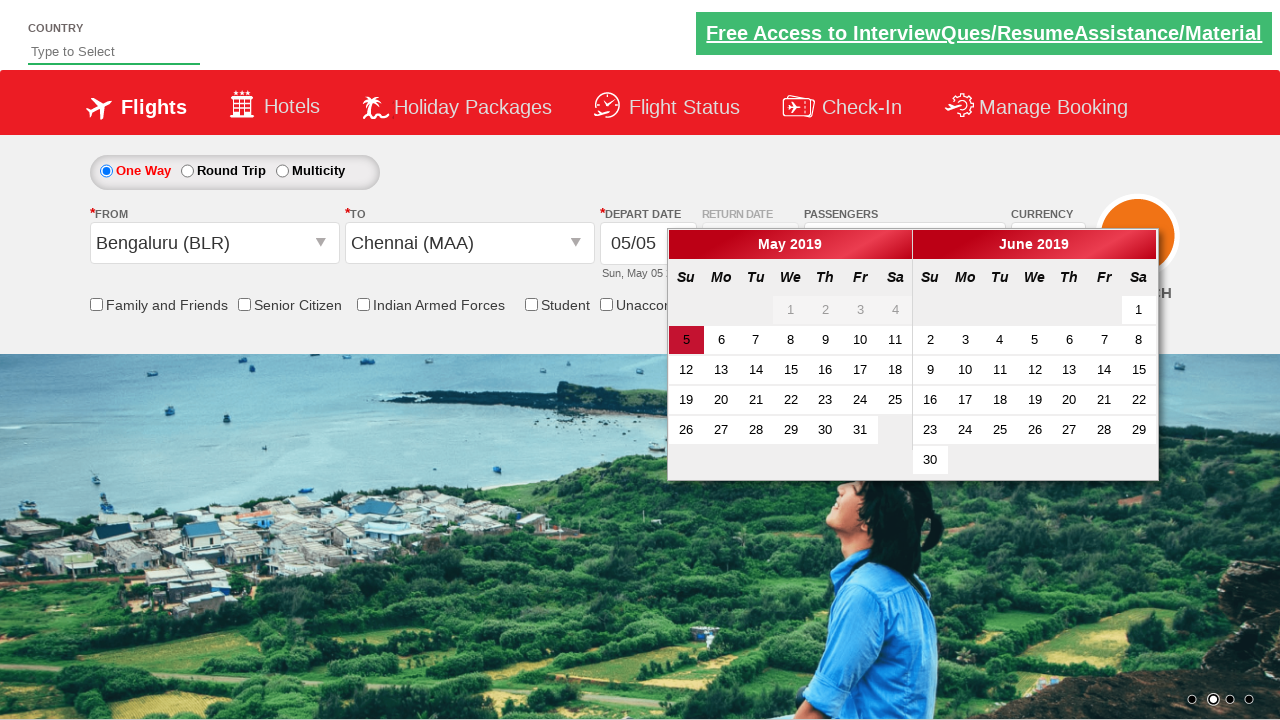

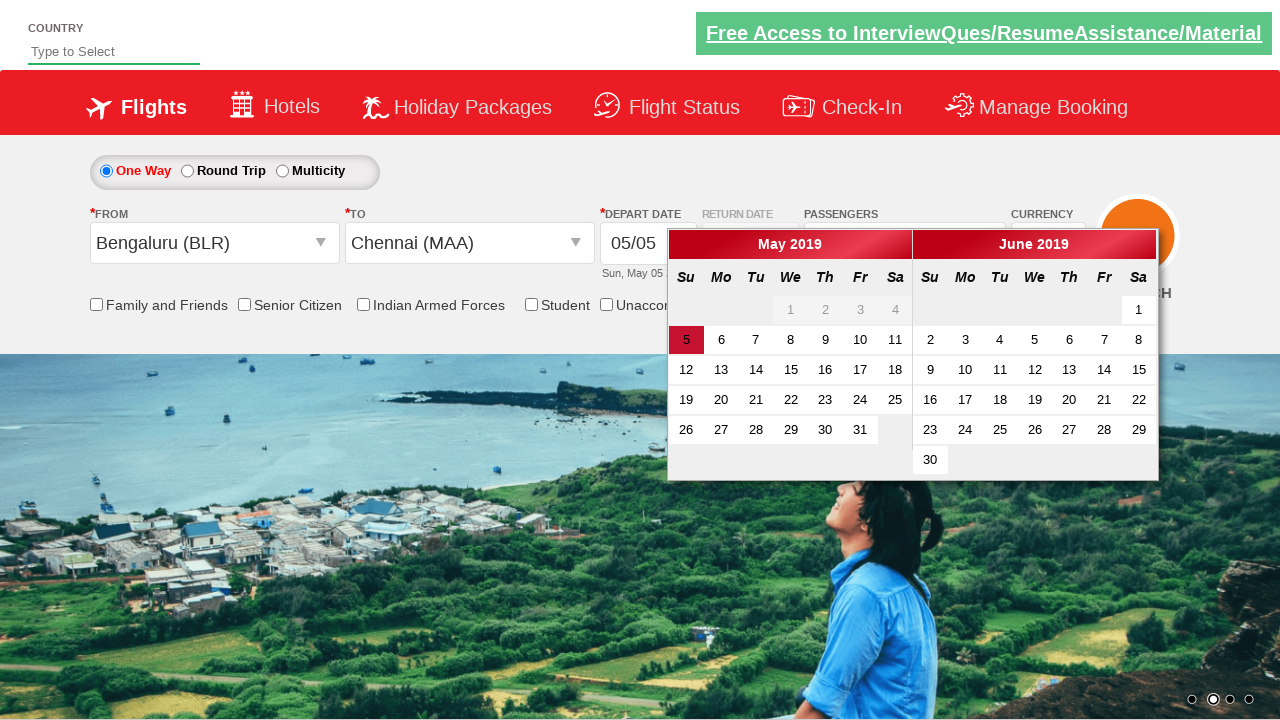